Tests checkbox interaction by clicking a checkbox and verifying the confirmation message appears

Starting URL: https://test.k6.io/browser.php

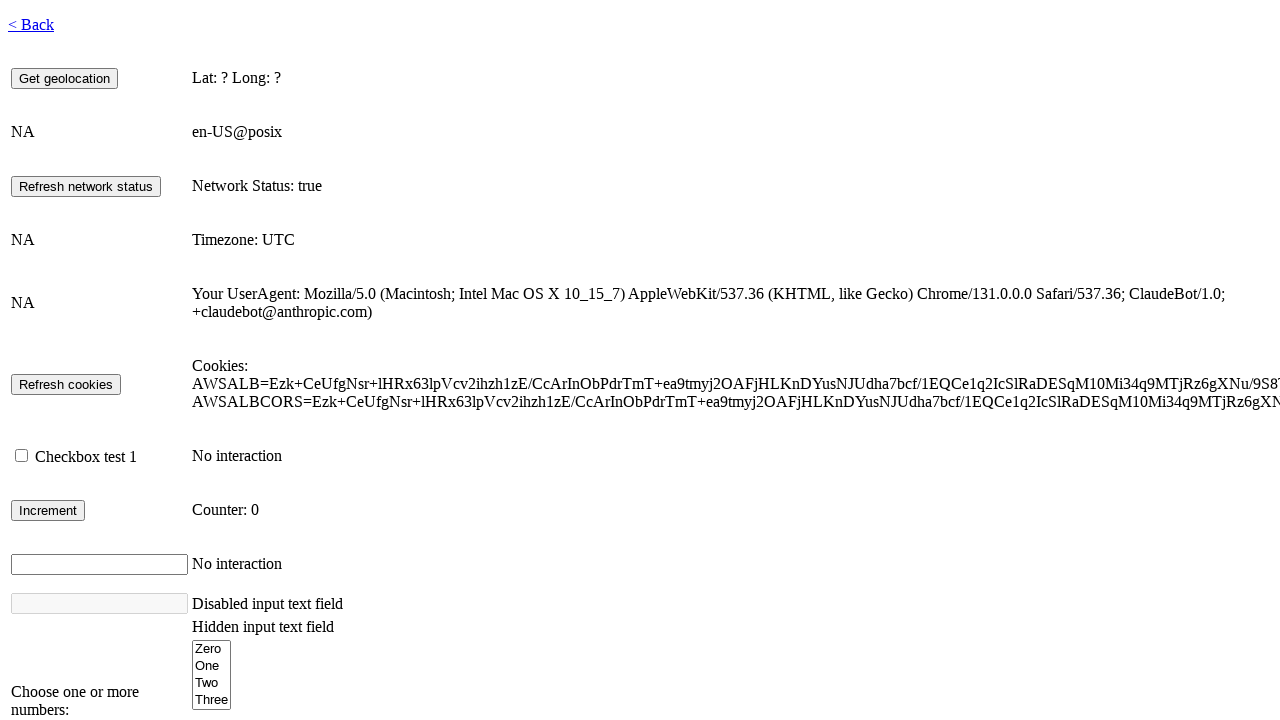

Clicked checkbox #checkbox1 at (22, 456) on #checkbox1
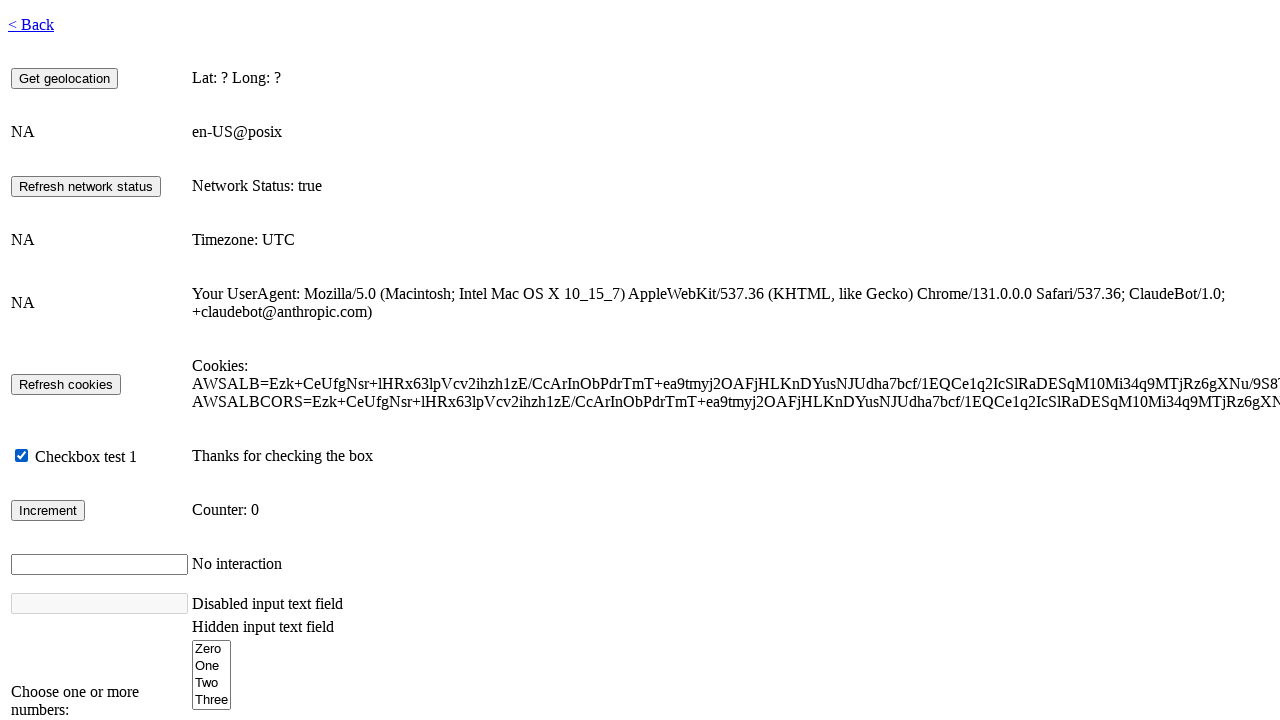

Confirmation message appeared in #checkbox-info-display
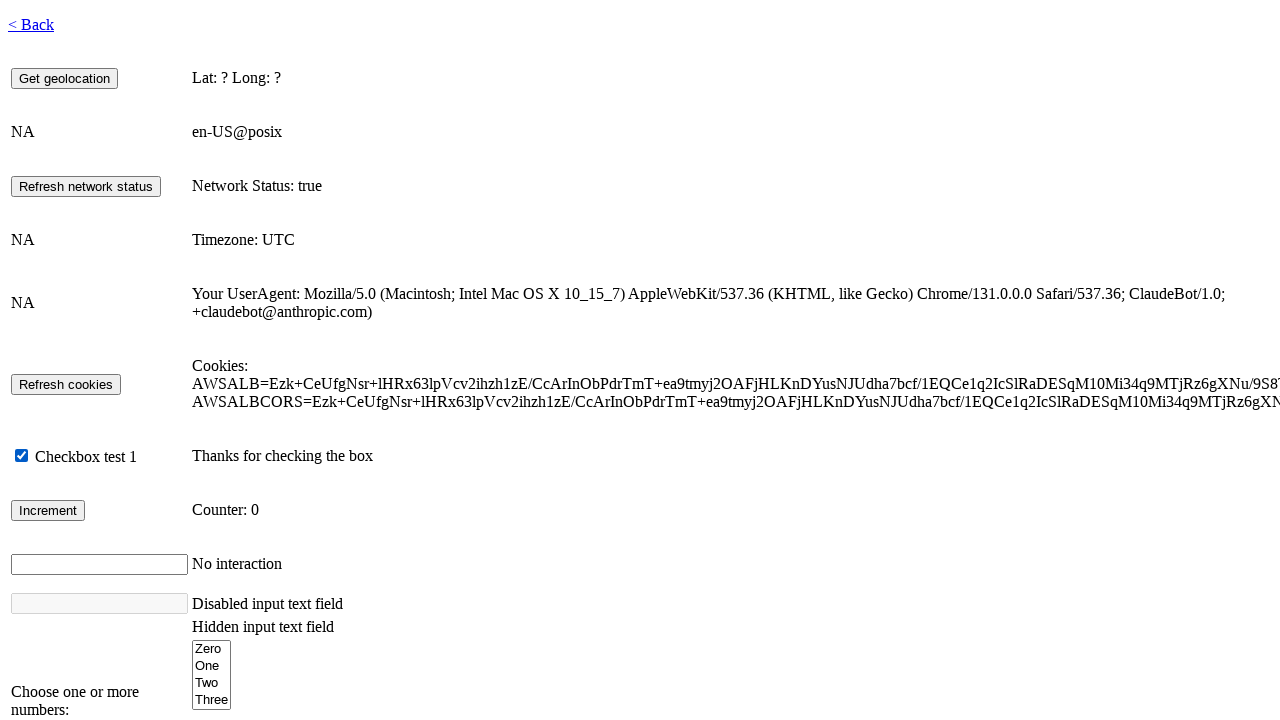

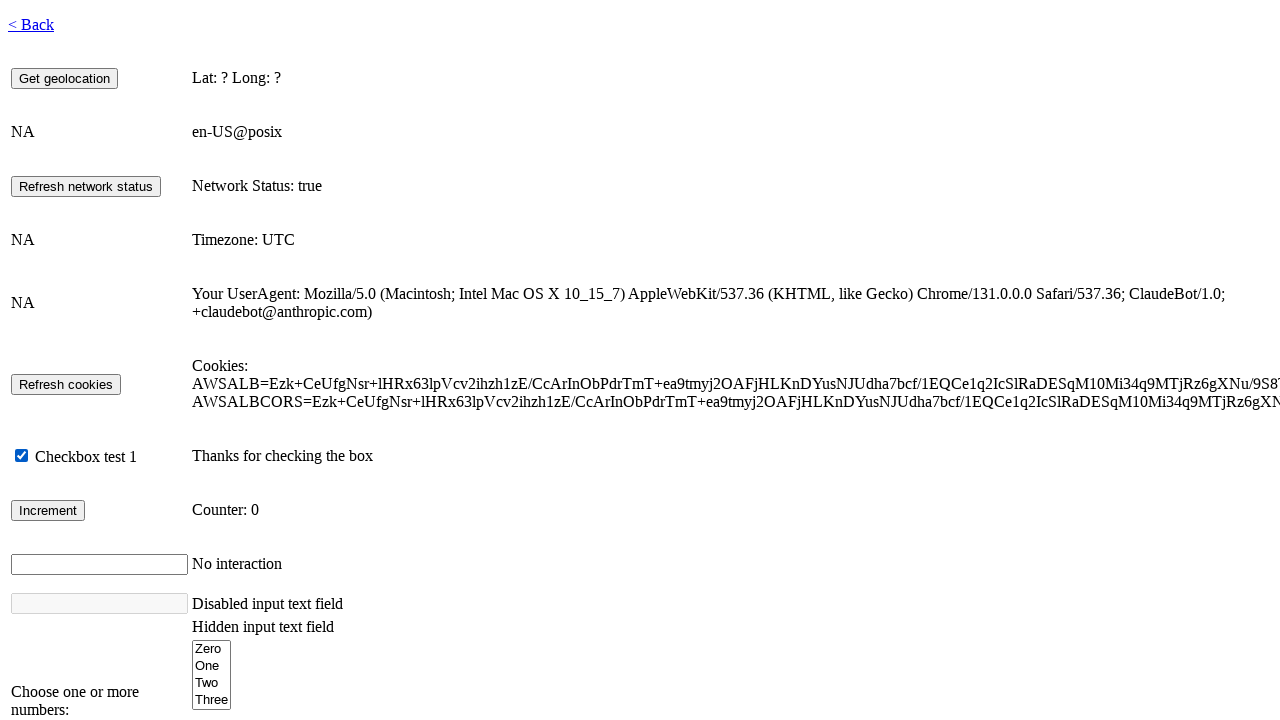